Tests dynamic dropdown selection for departure and arrival cities on a flight booking form

Starting URL: https://rahulshettyacademy.com/dropdownsPractise/

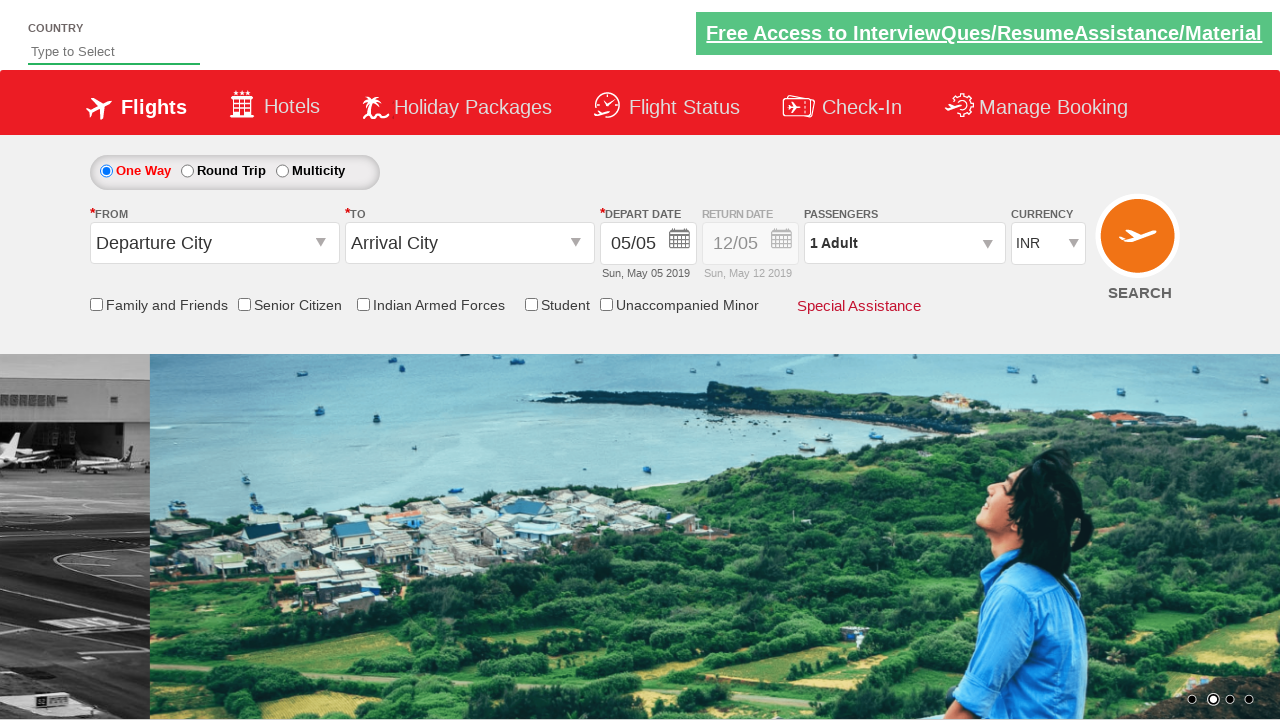

Clicked departure city dropdown to open it at (214, 243) on input#ctl00_mainContent_ddl_originStation1_CTXT
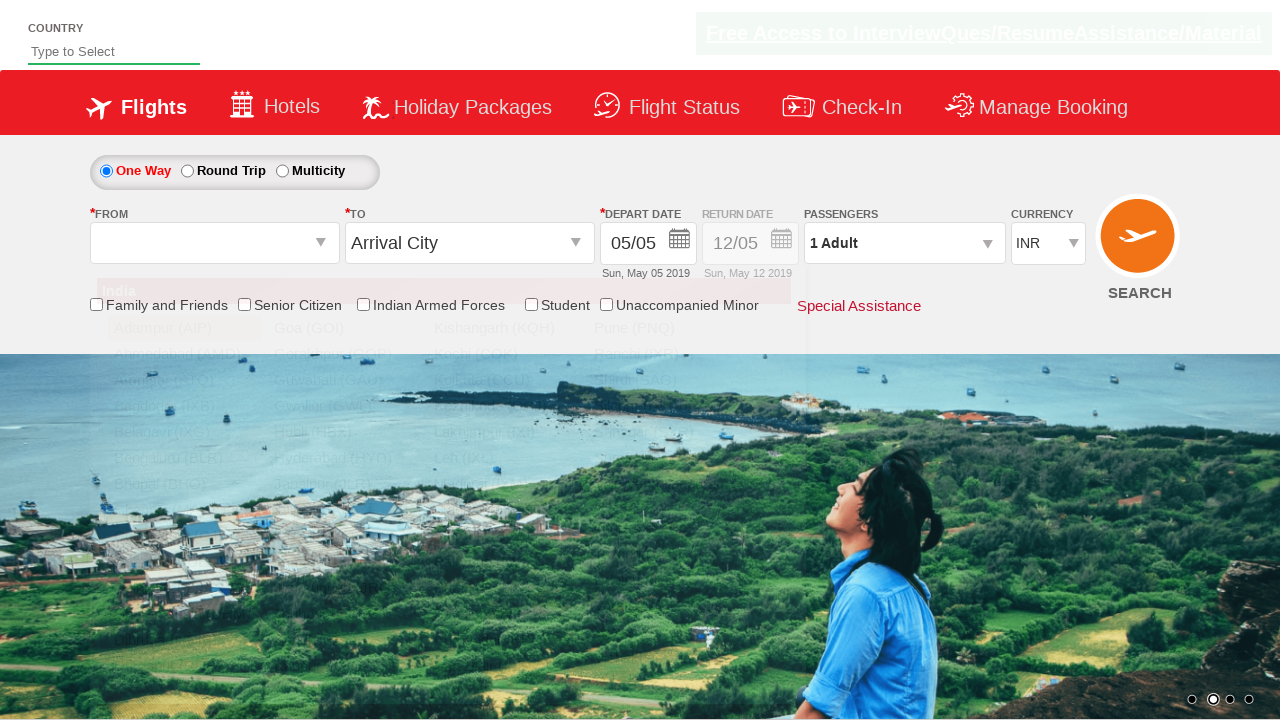

Selected MAA (Chennai) as departure city at (184, 510) on div#glsctl00_mainContent_ddl_originStation1_CTNR a[value='MAA']
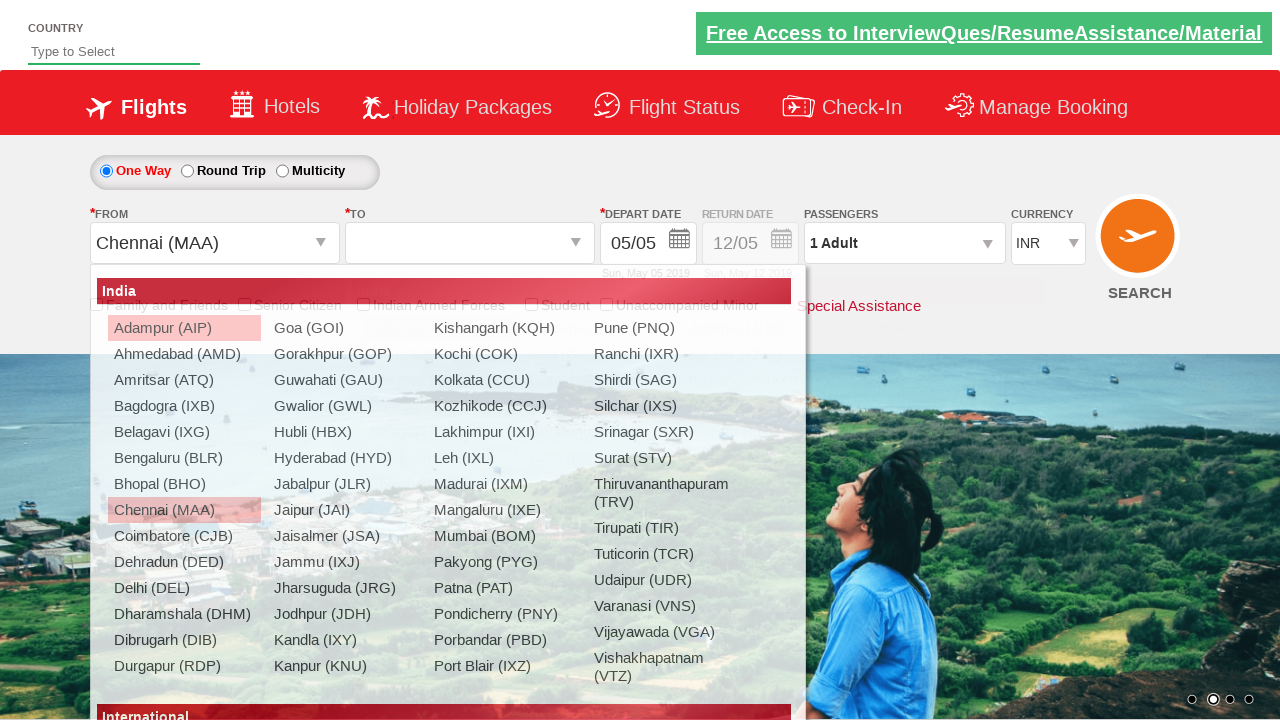

Waited for arrival dropdown to be ready
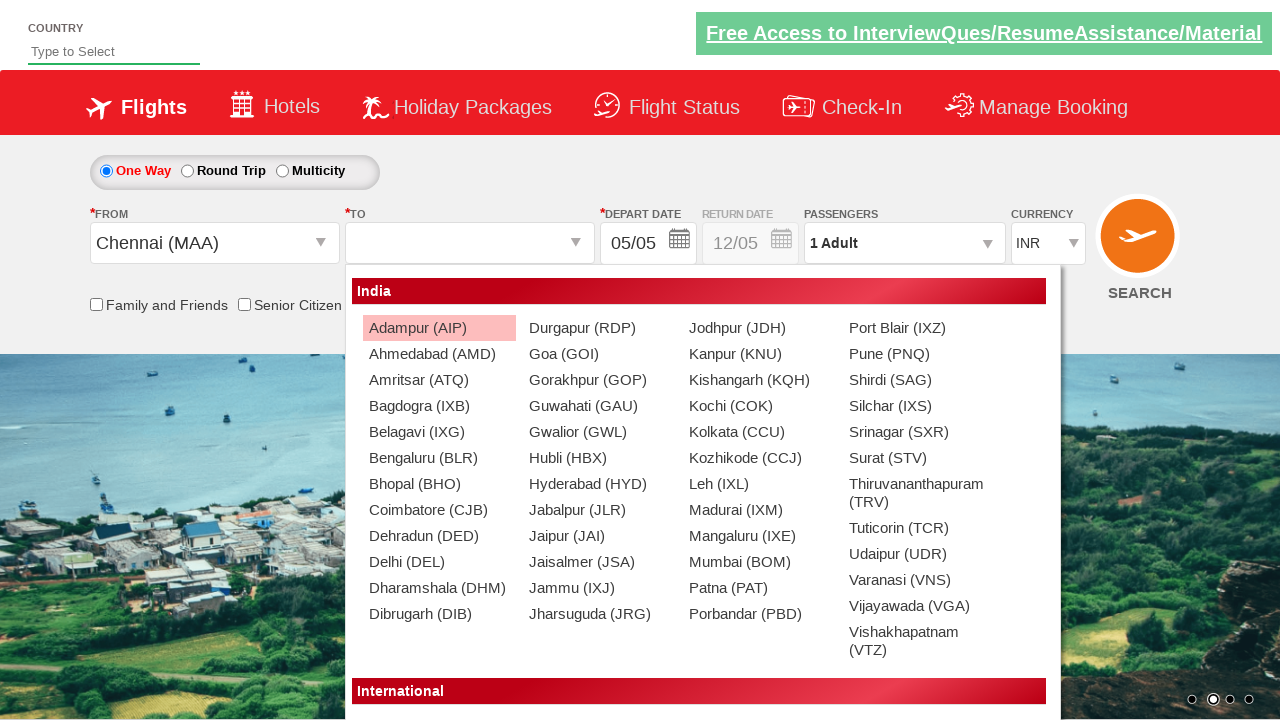

Selected ATQ (Amritsar) as arrival city at (439, 380) on div#glsctl00_mainContent_ddl_destinationStation1_CTNR a[value='ATQ']
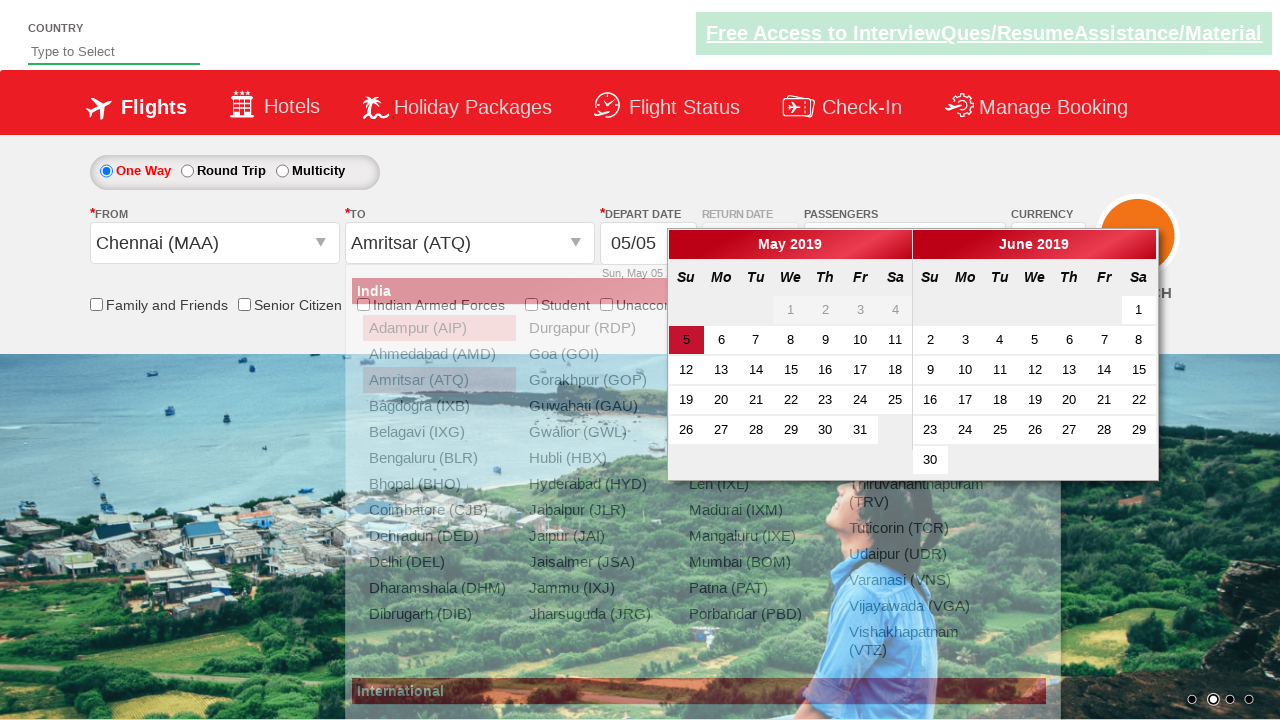

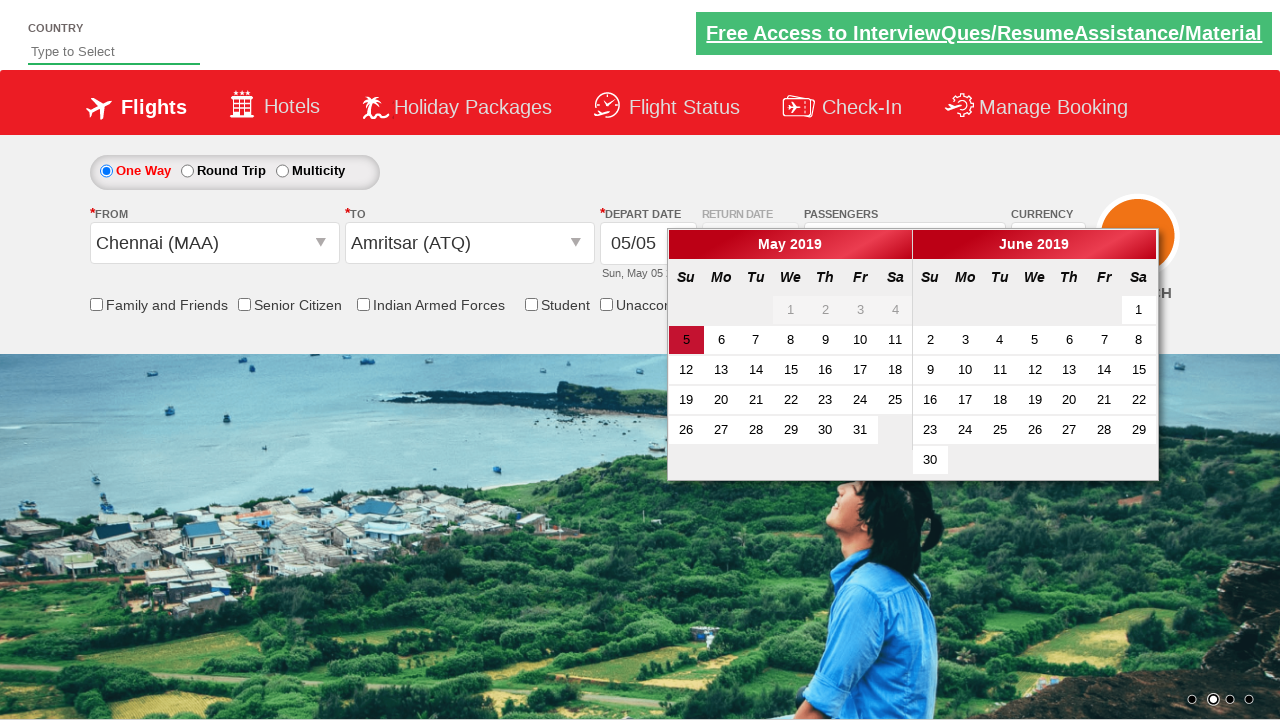